Tests username field with a combination of leading blank spaces followed by lowercase characters

Starting URL: https://buggy.justtestit.org/register

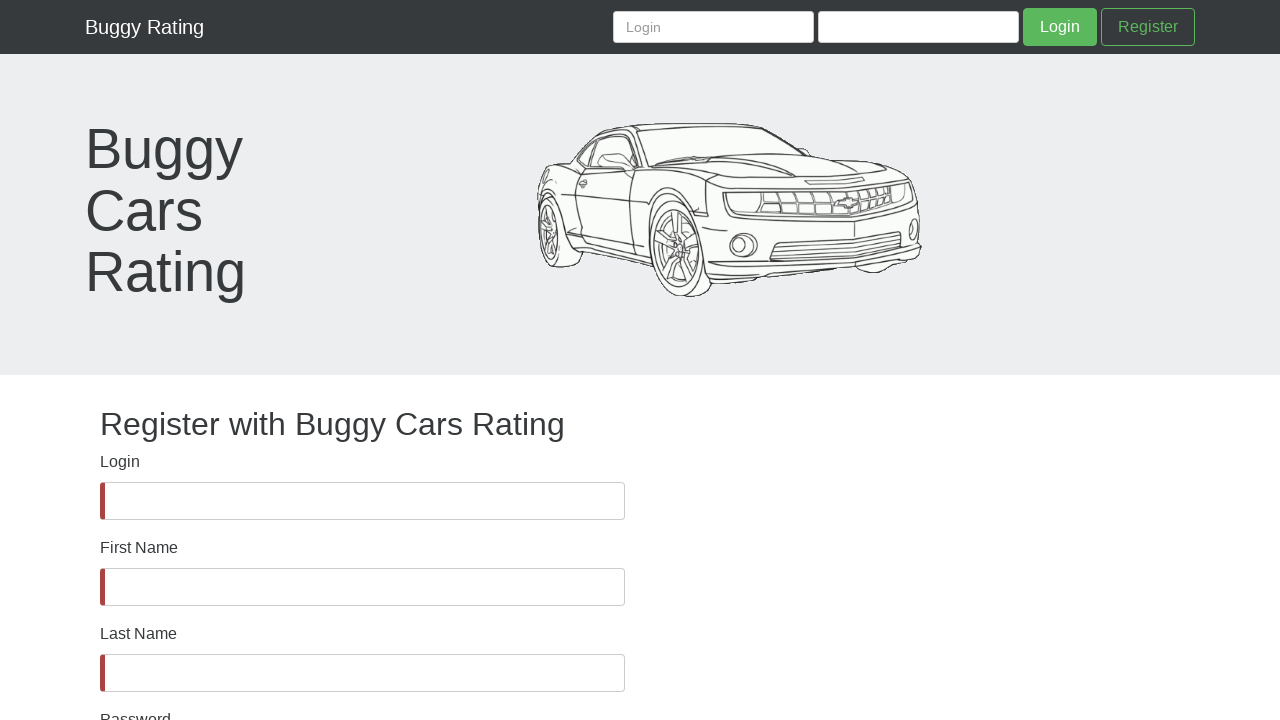

Verified username field is visible
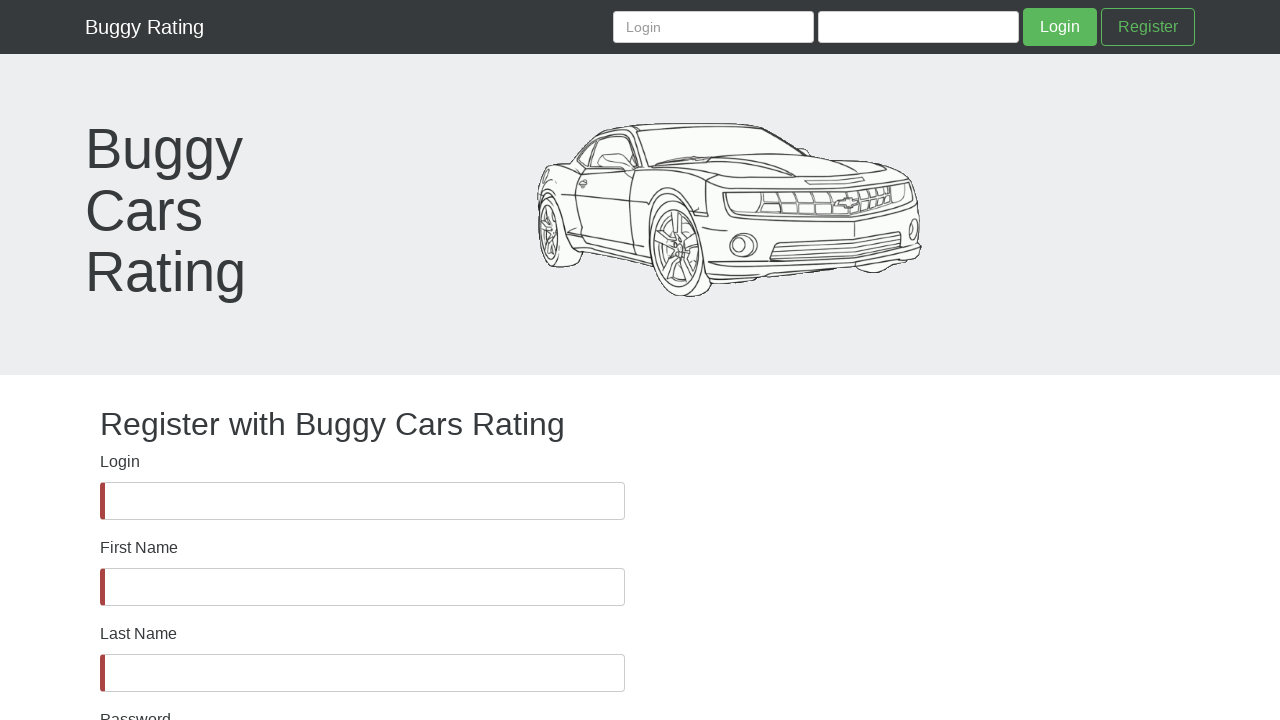

Filled username field with 5 leading spaces followed by 20 lowercase characters (total > 10 chars) on #username
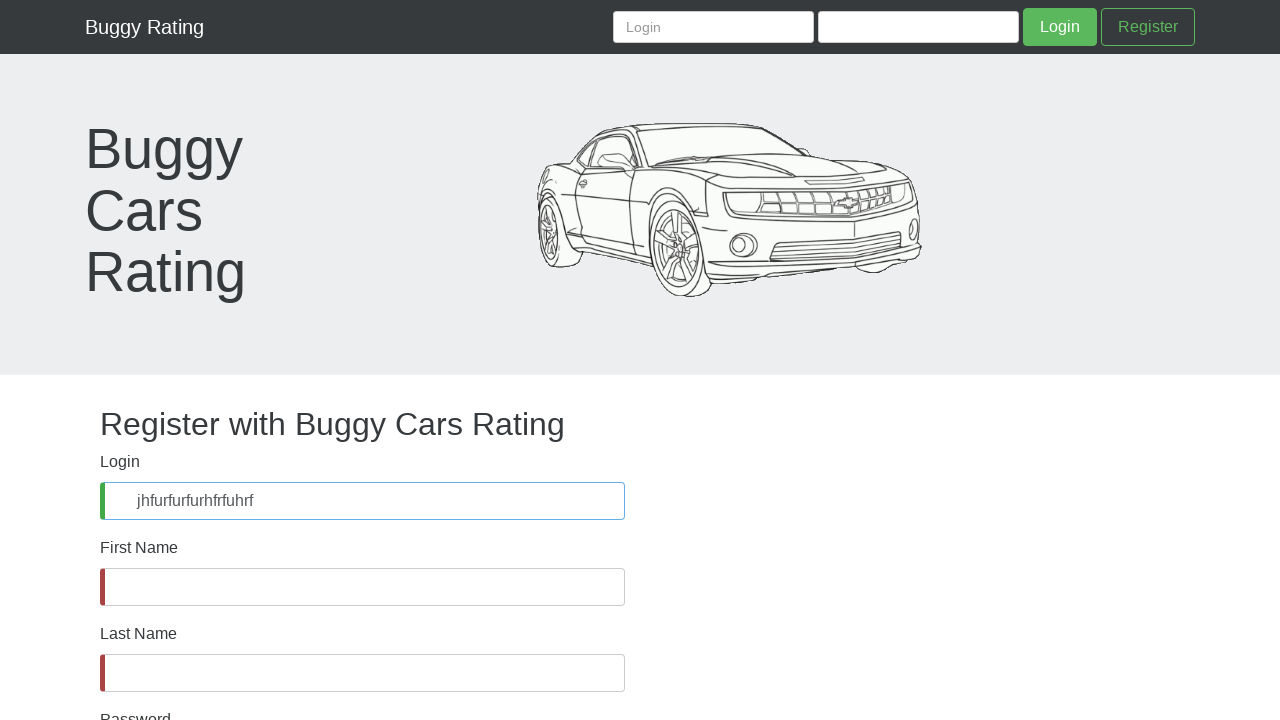

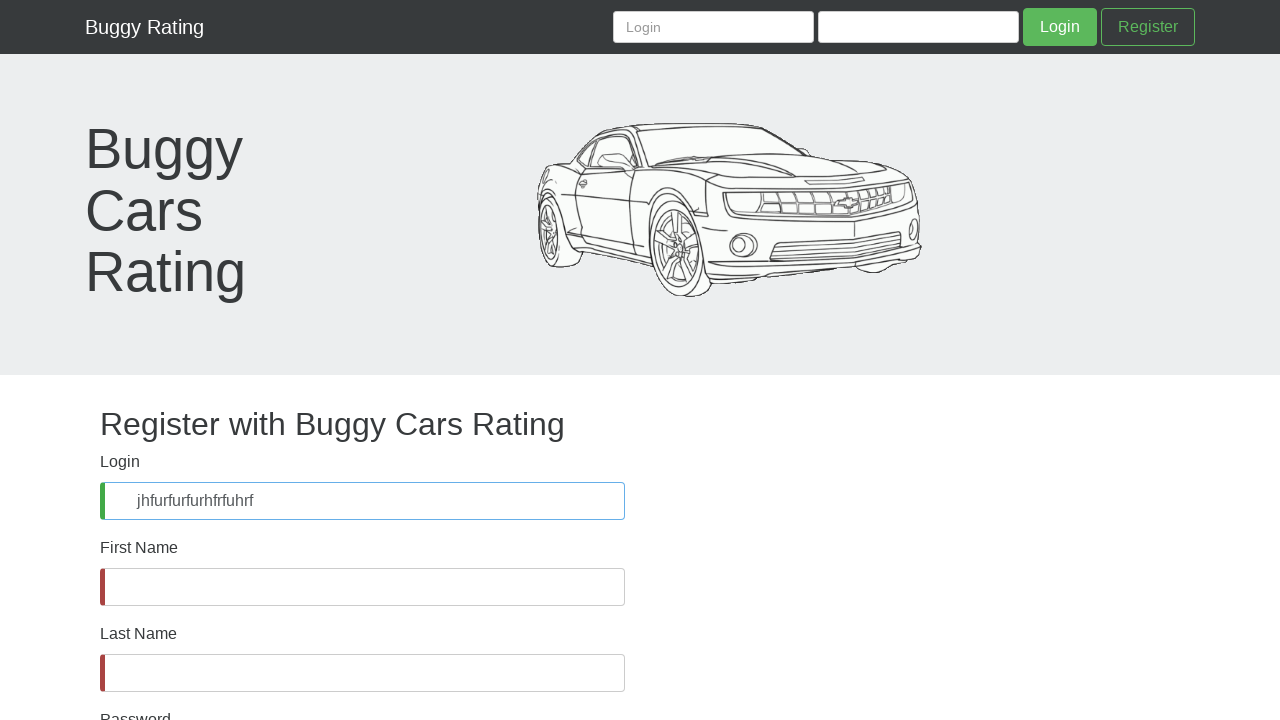